Tests dynamic controls on a page by clicking the Remove button, verifying "It's gone!" message appears, then clicking Add button and verifying "It's back!" message appears

Starting URL: https://the-internet.herokuapp.com/dynamic_controls

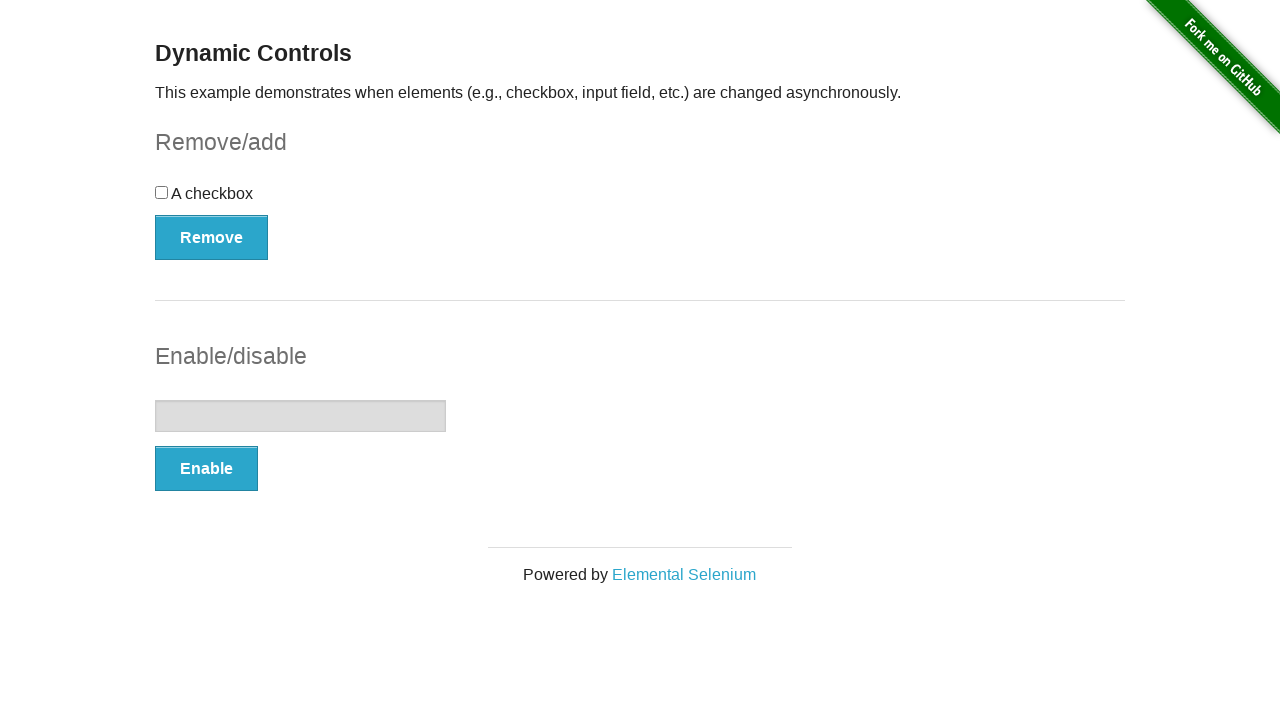

Navigated to dynamic controls page
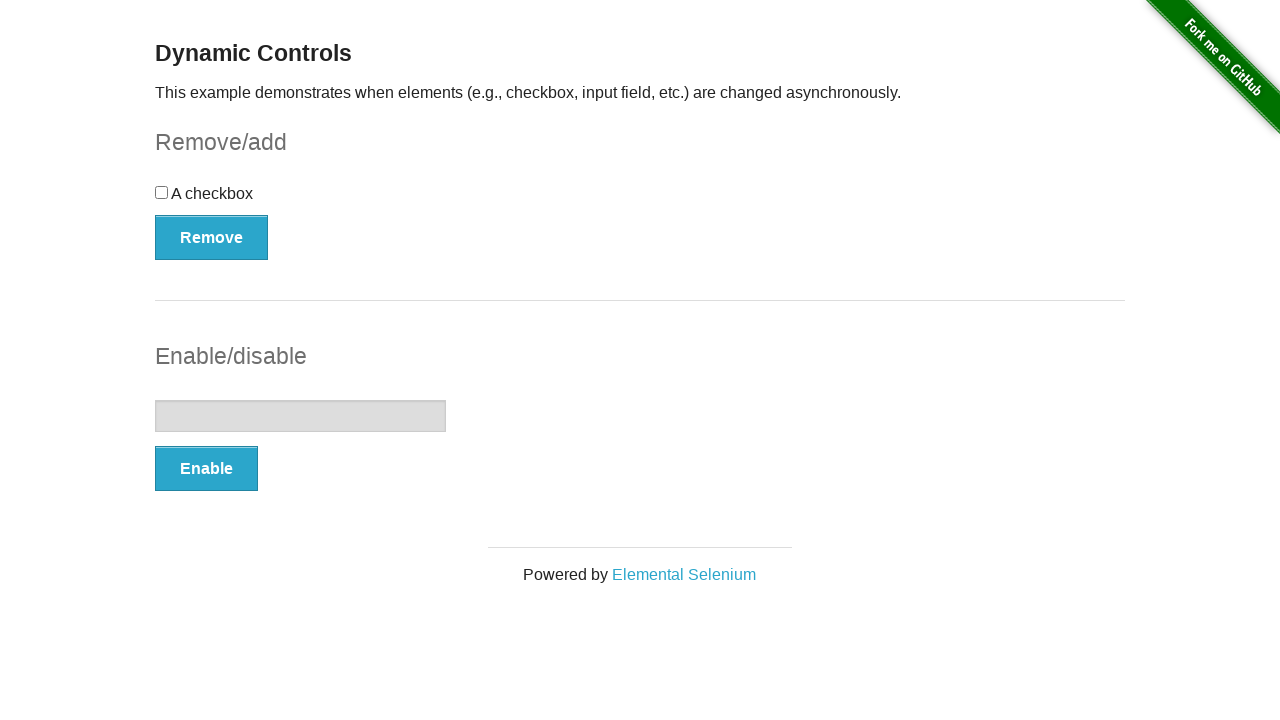

Clicked the Remove button at (212, 237) on xpath=//button[text()='Remove']
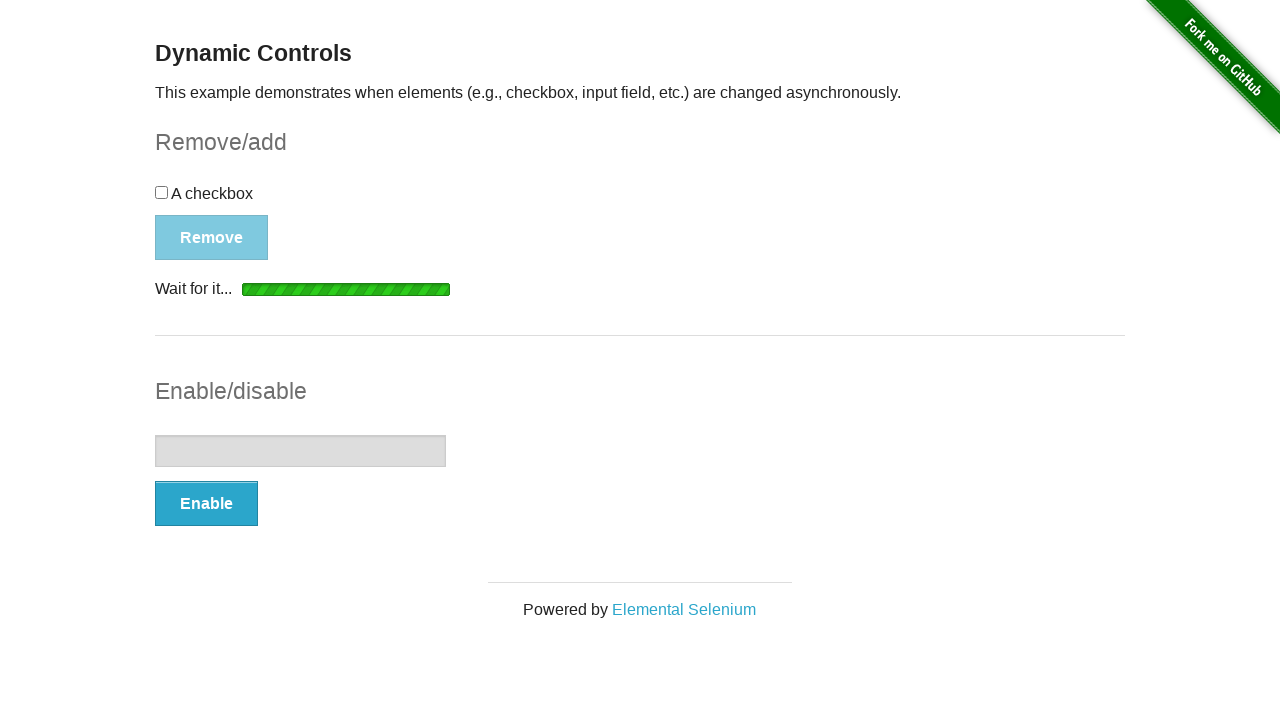

Waited for and verified 'It's gone!' message is visible
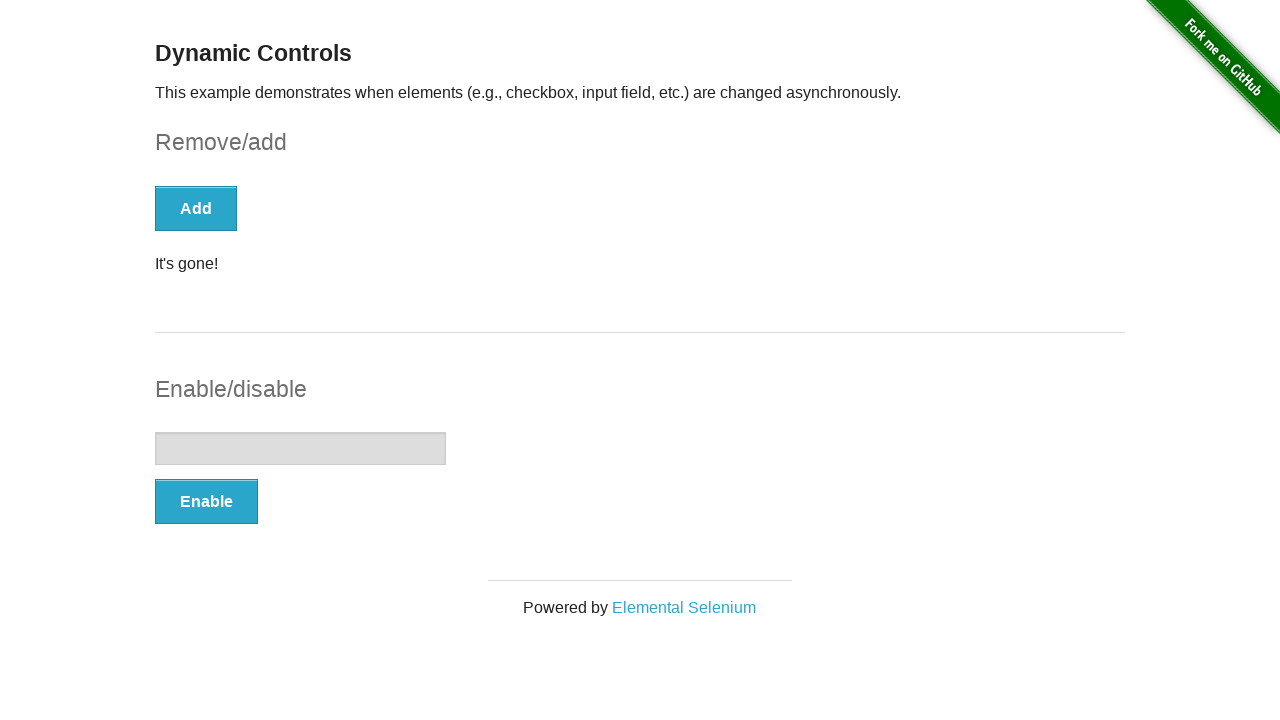

Located the message element
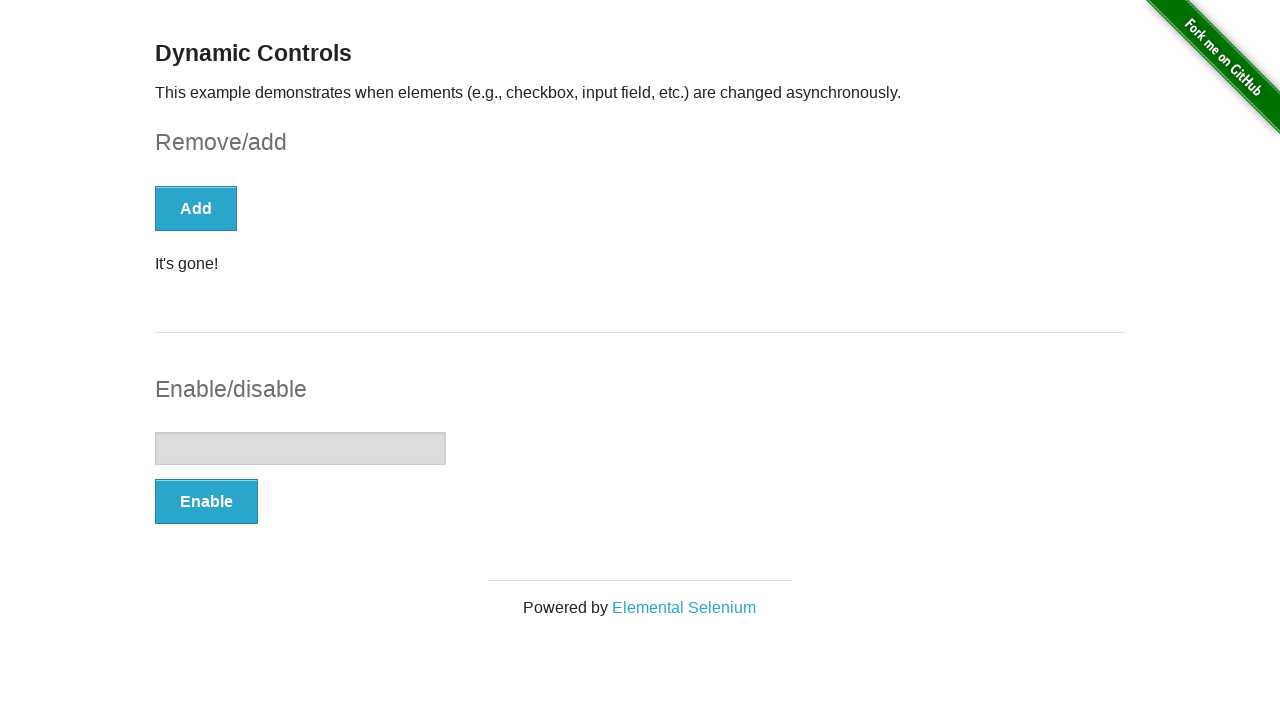

Asserted that message element is visible
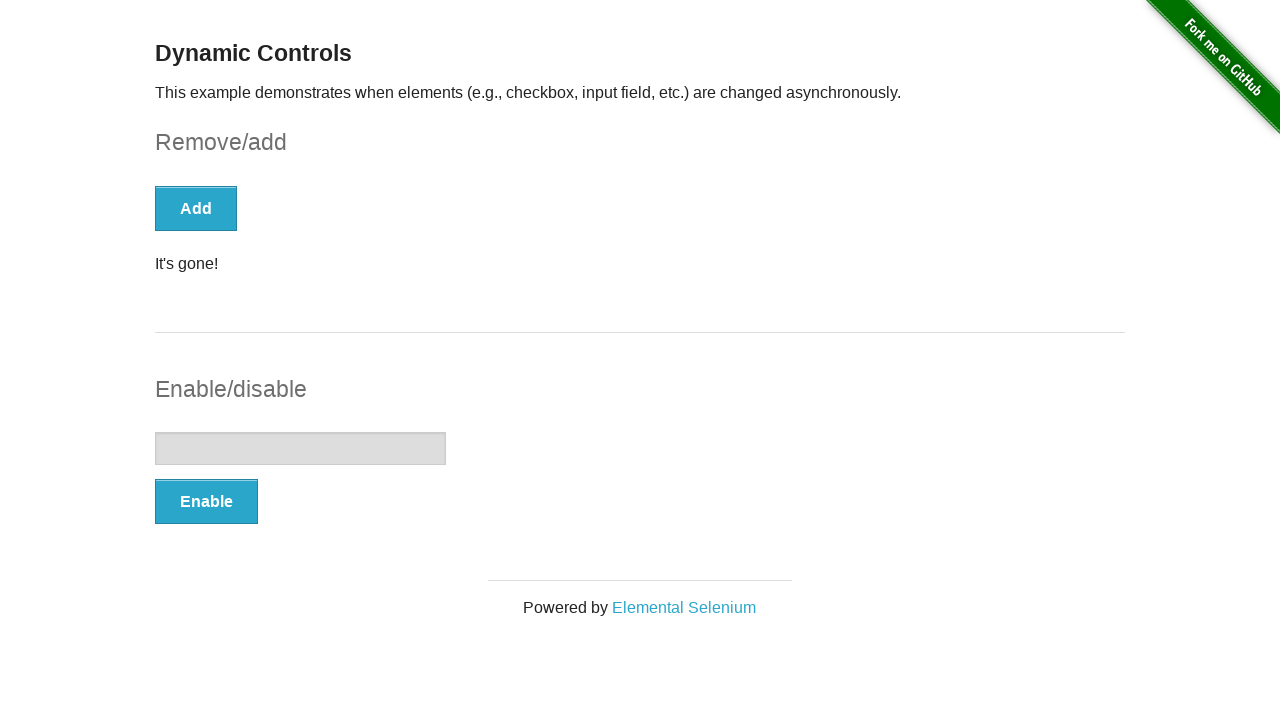

Clicked the Add button at (196, 208) on xpath=//button[text()='Add']
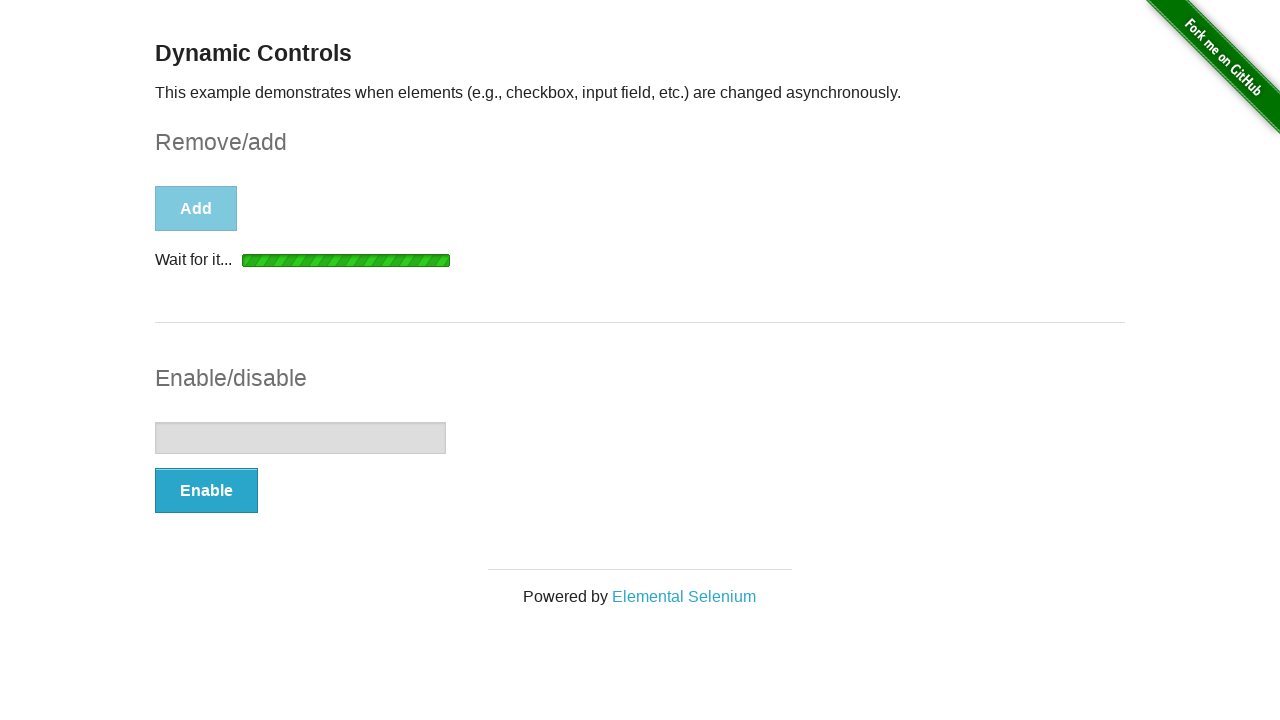

Waited for and verified 'It's back!' message is visible
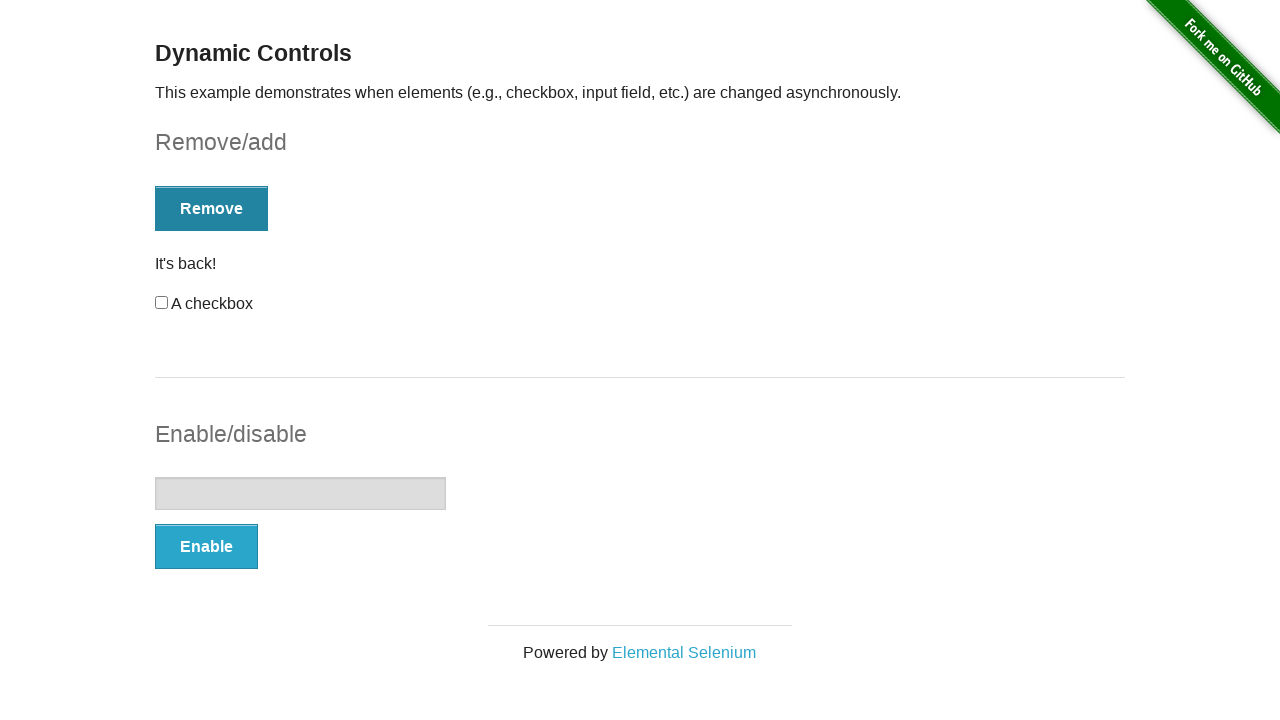

Located the message element for 'It's back!' verification
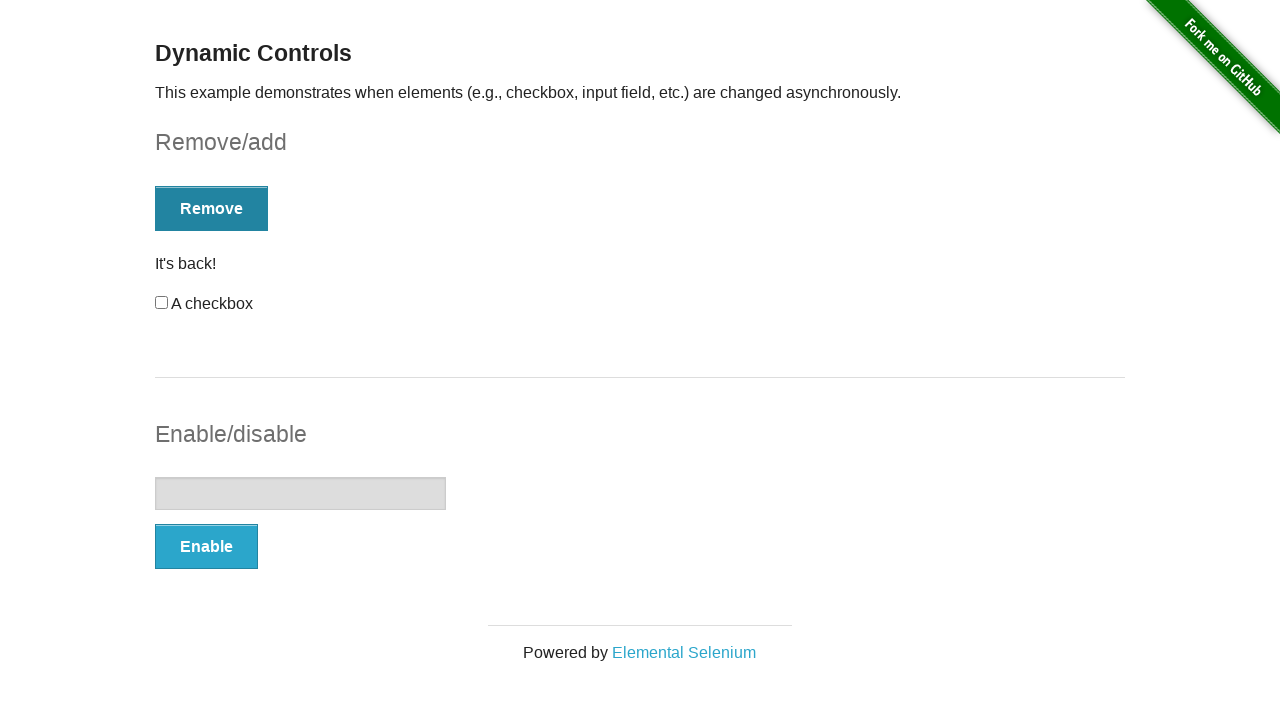

Asserted that 'It's back!' message element is visible
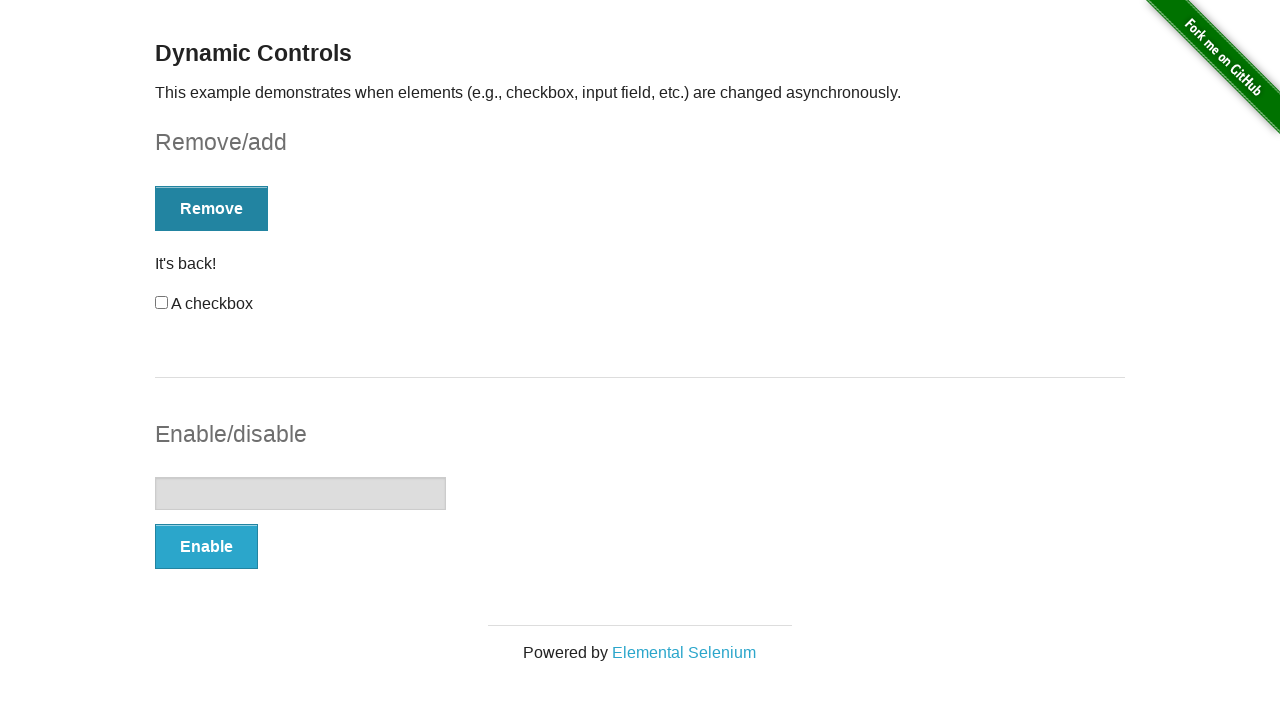

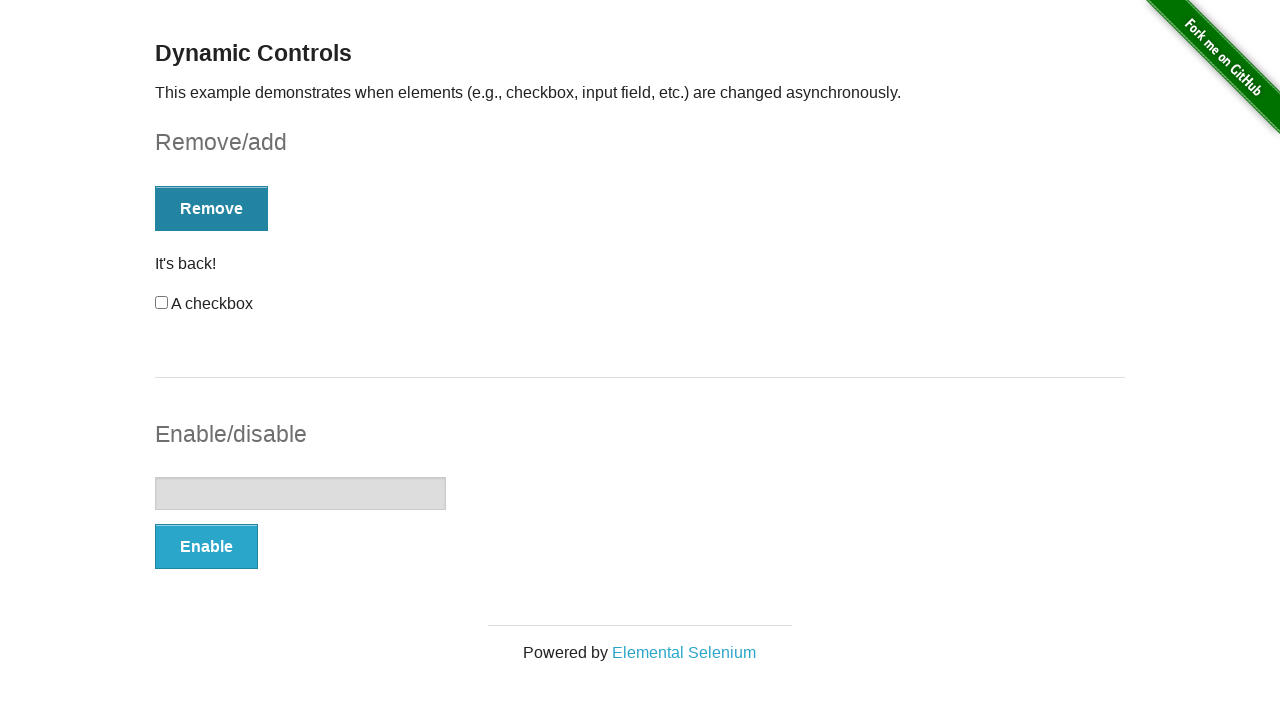